Simple test that navigates to VIT University website and verifies the page loads

Starting URL: https://www.vit.ac.in/

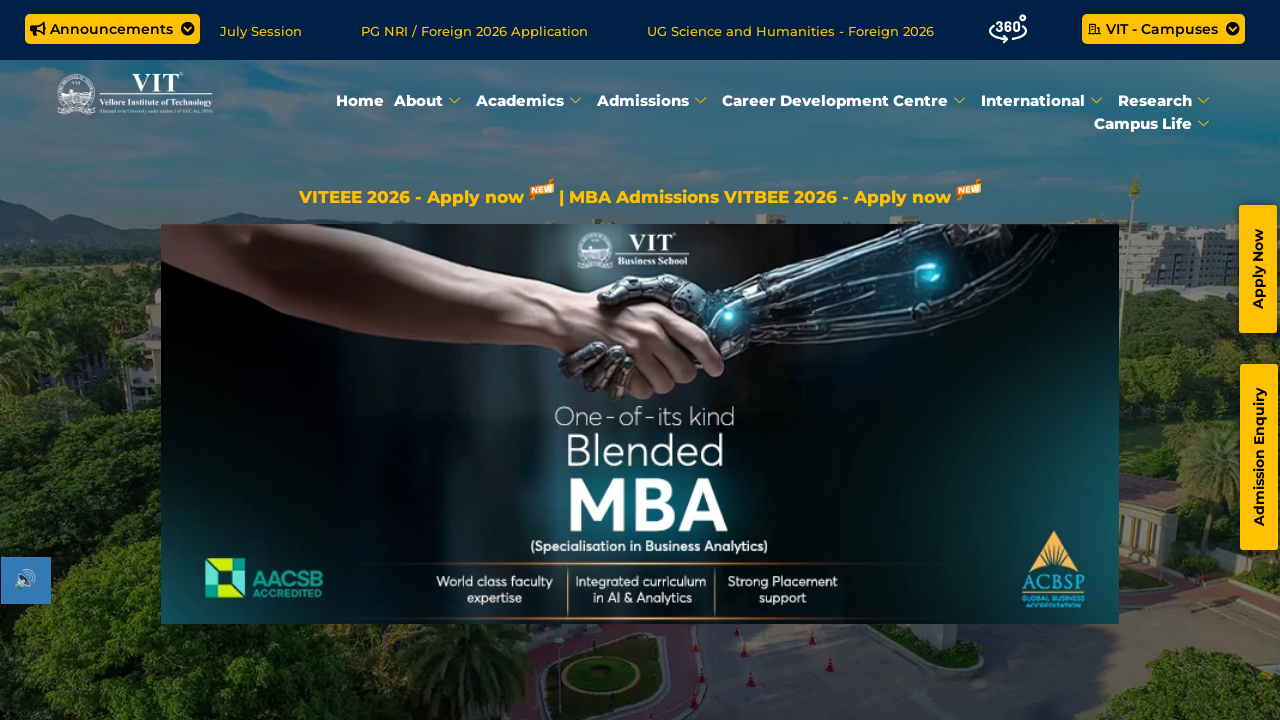

Waited for VIT University website to load (DOM content loaded)
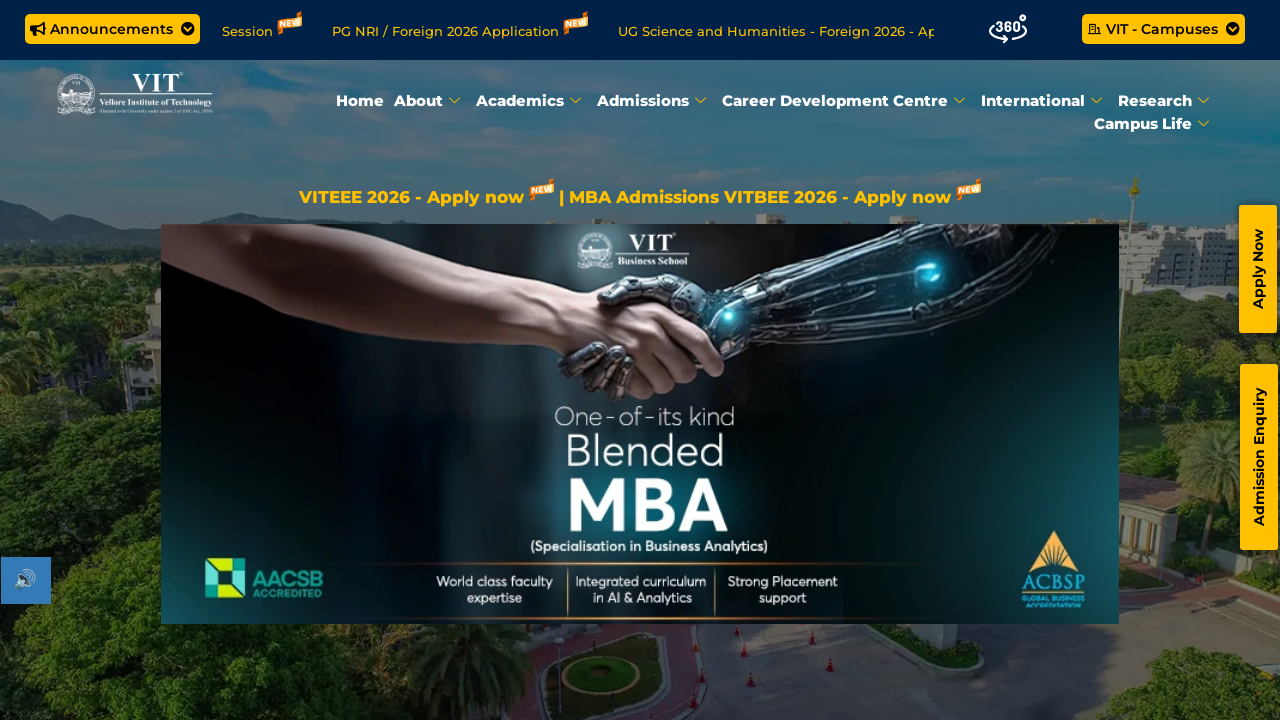

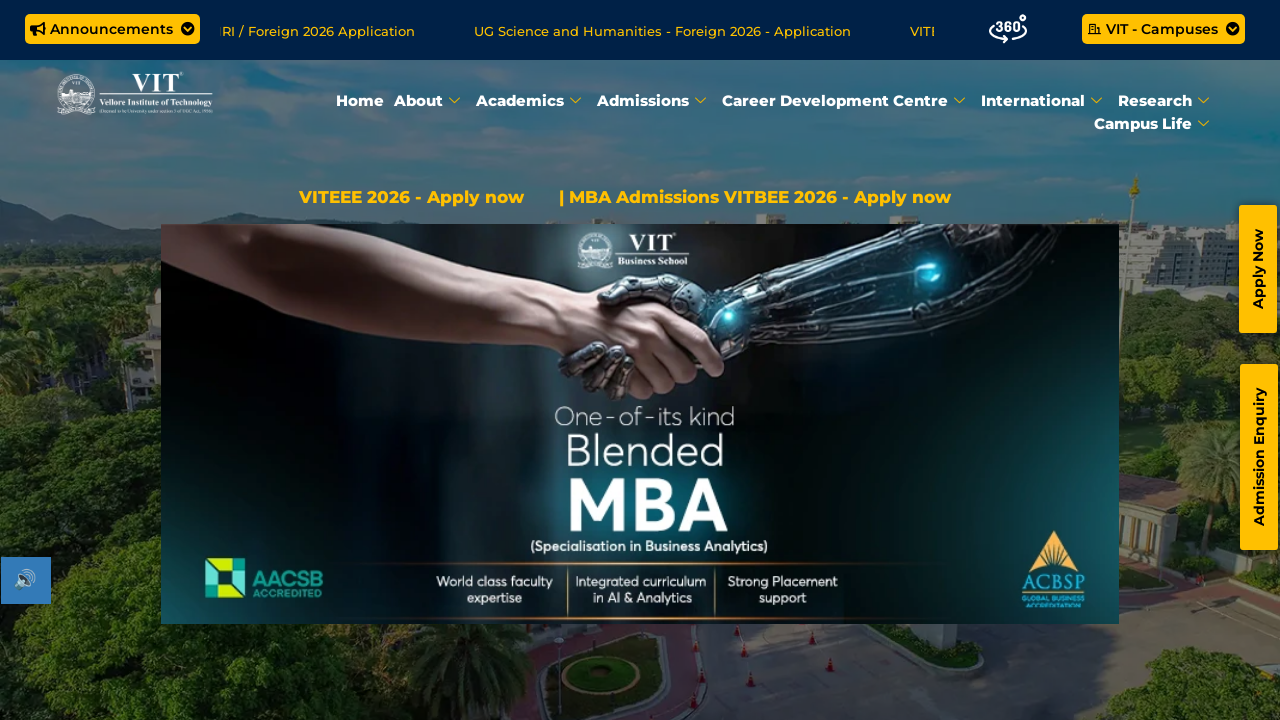